Tests scrolling from an iframe element by a given amount to reveal a checkbox inside the nested frame

Starting URL: https://www.selenium.dev/selenium/web/scrolling_tests/frame_with_nested_scrolling_frame_out_of_view.html

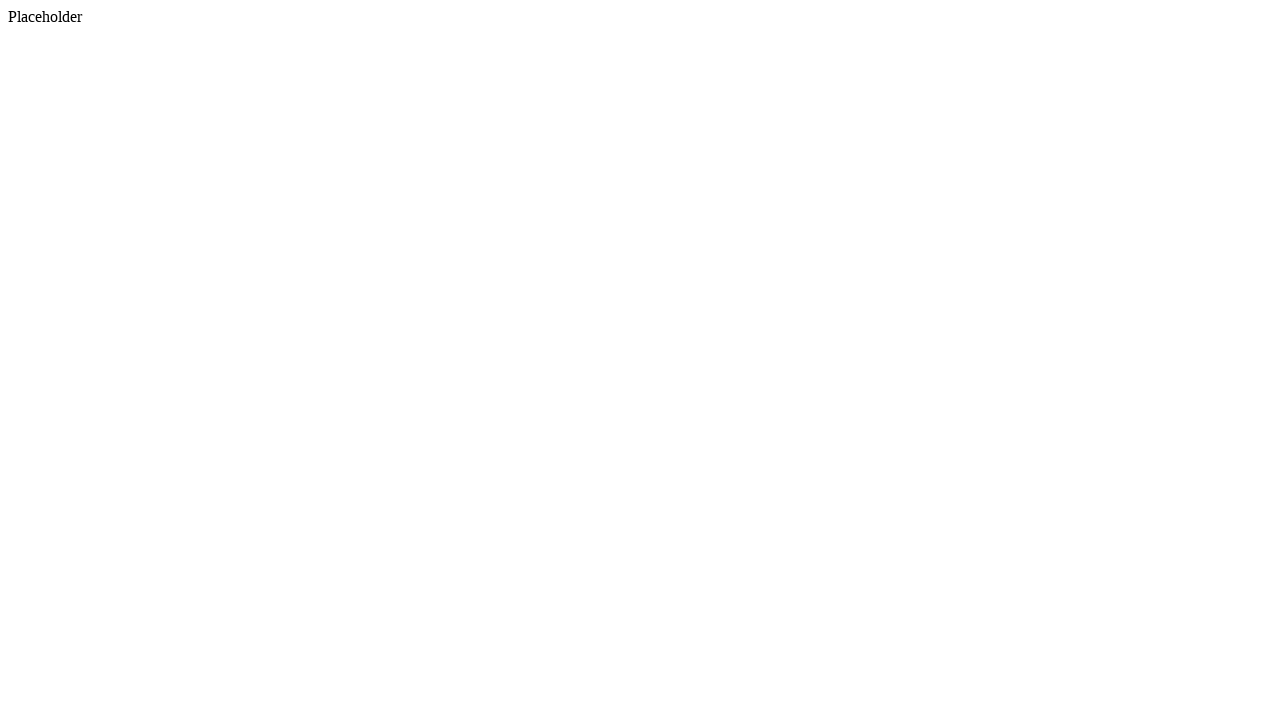

Scrolled iframe into view
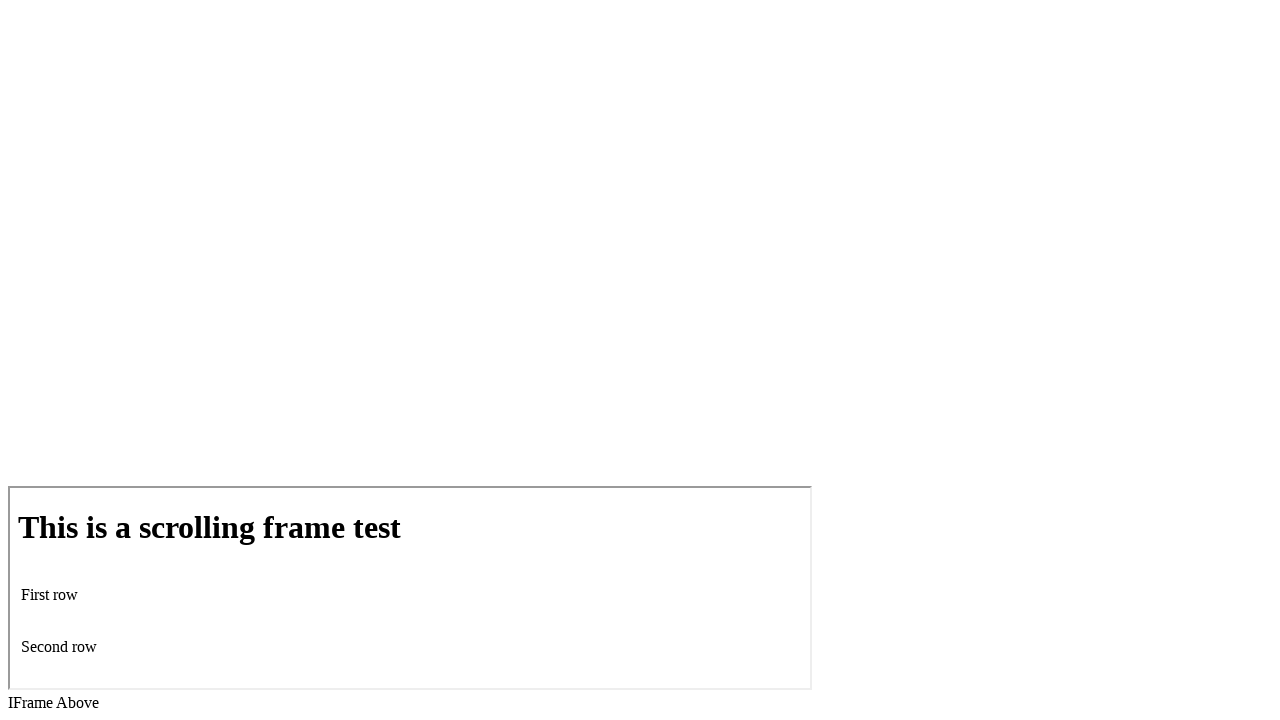

Retrieved iframe bounding box
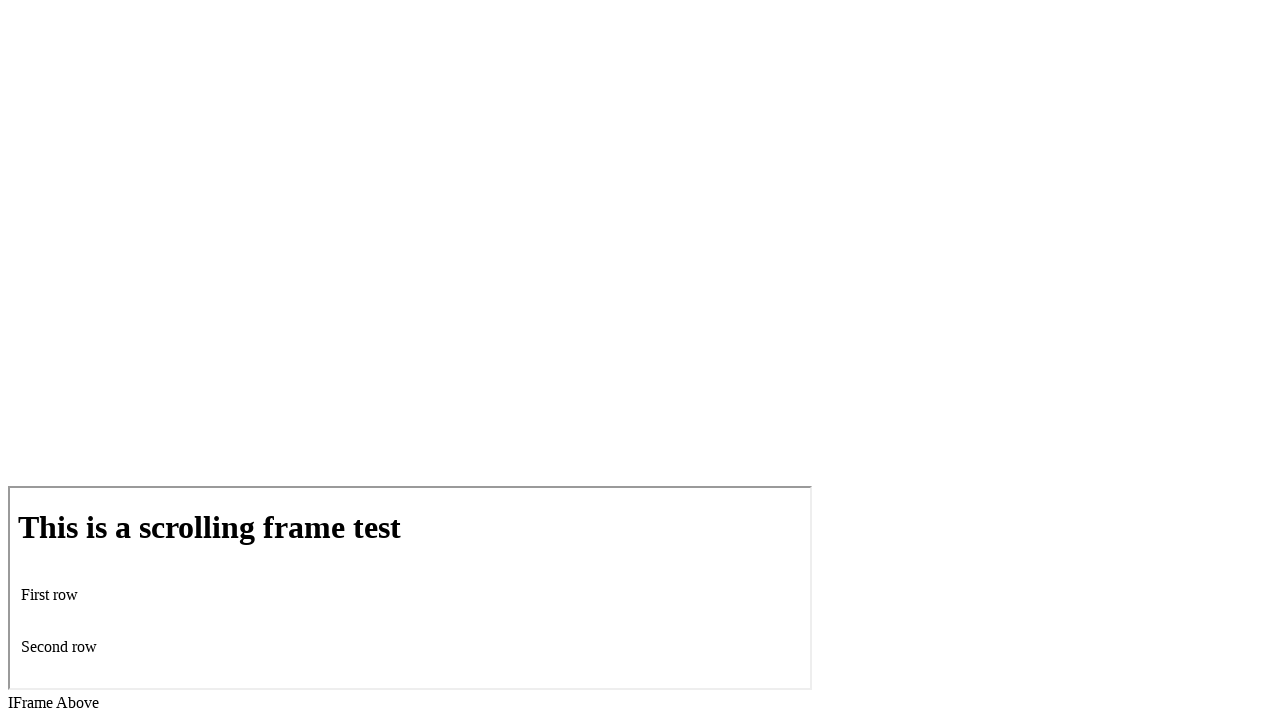

Moved mouse to center of iframe at (410, 588)
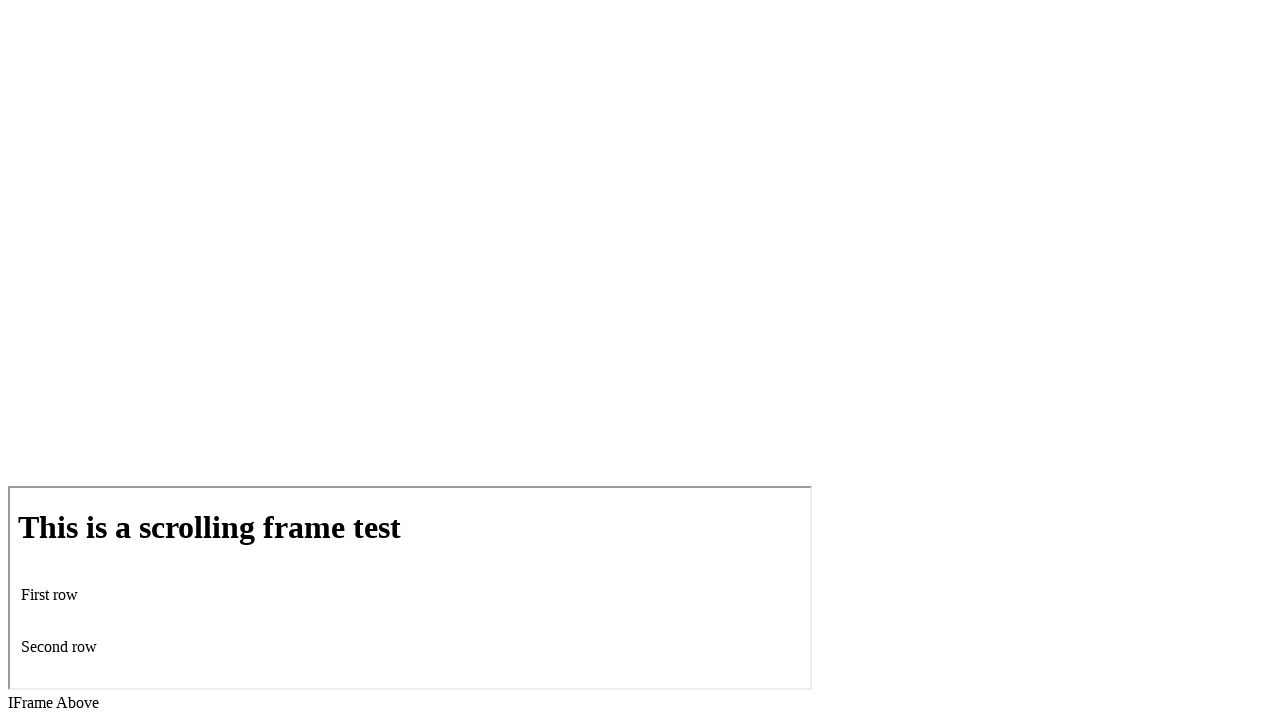

Scrolled down 200 pixels from iframe center using mouse wheel
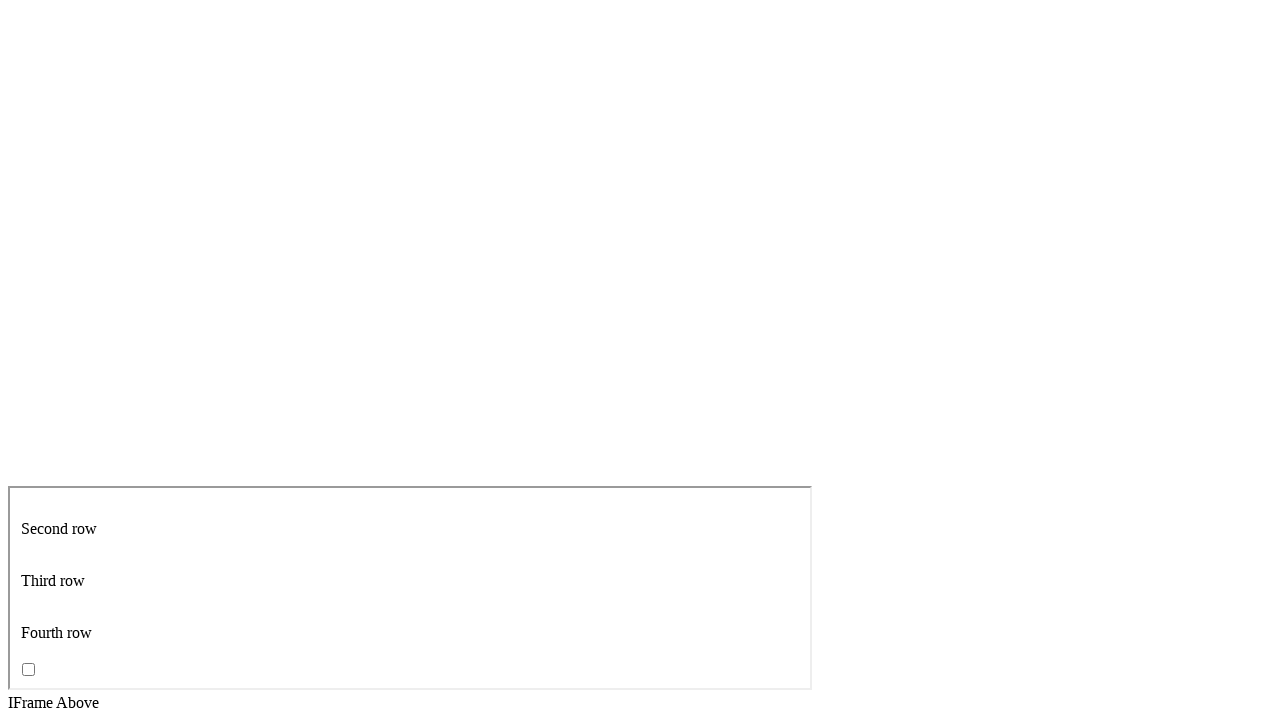

Located iframe frame object
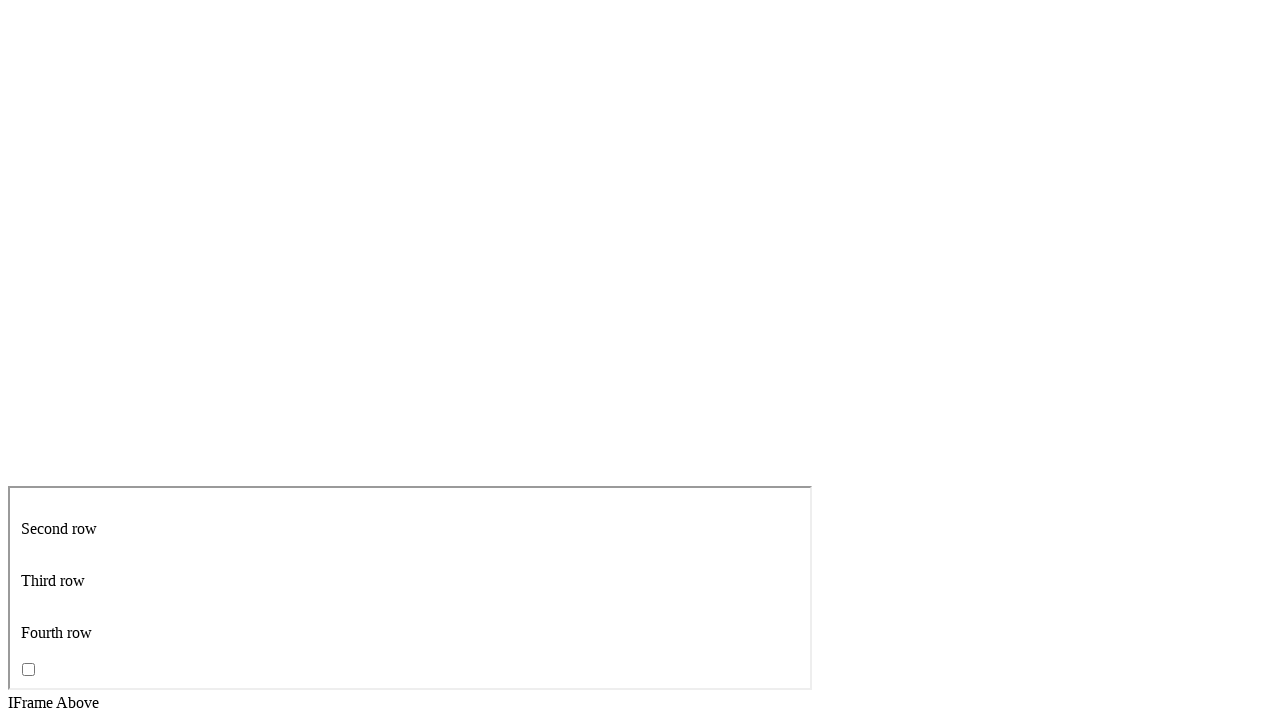

Located checkbox element in iframe
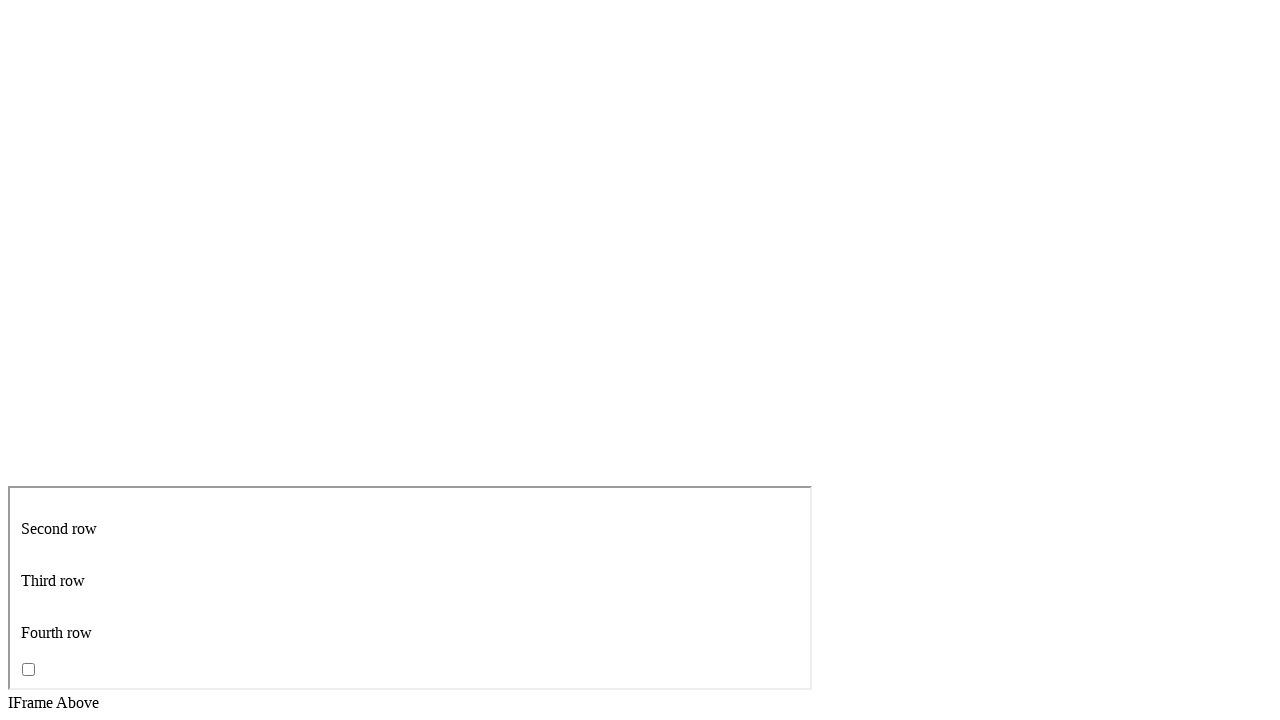

Checkbox is now visible in nested scrolling frame
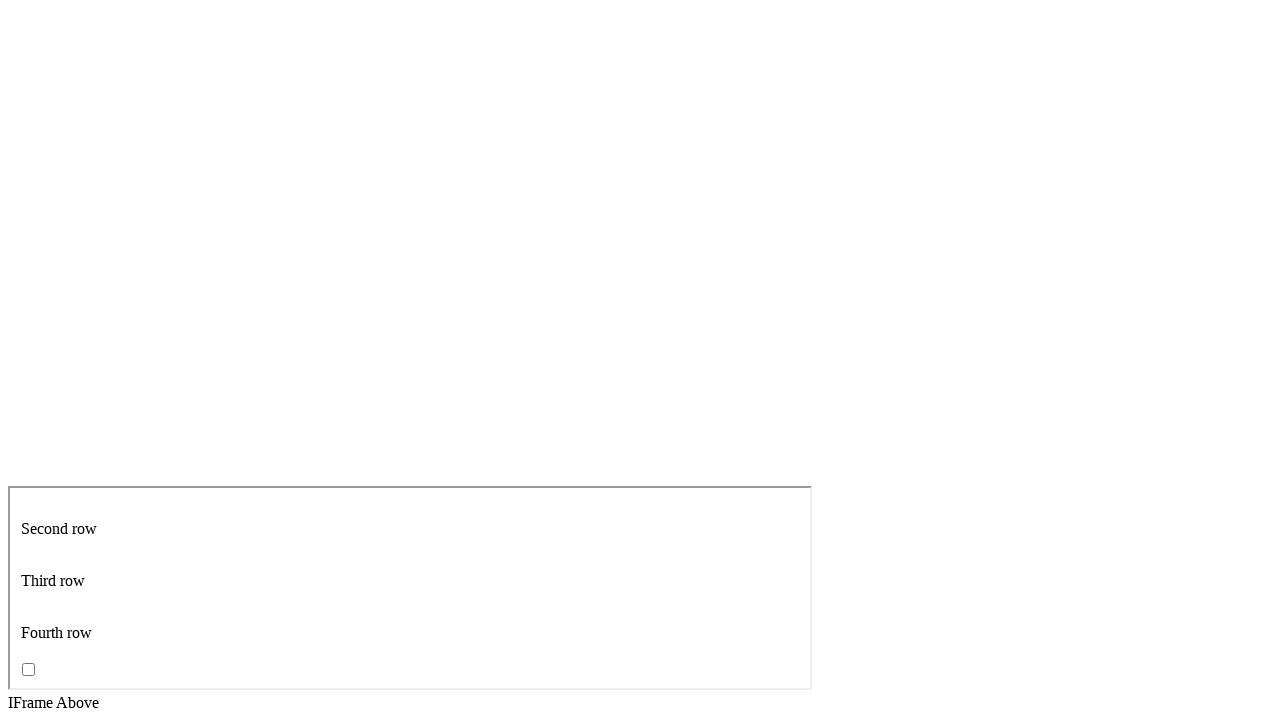

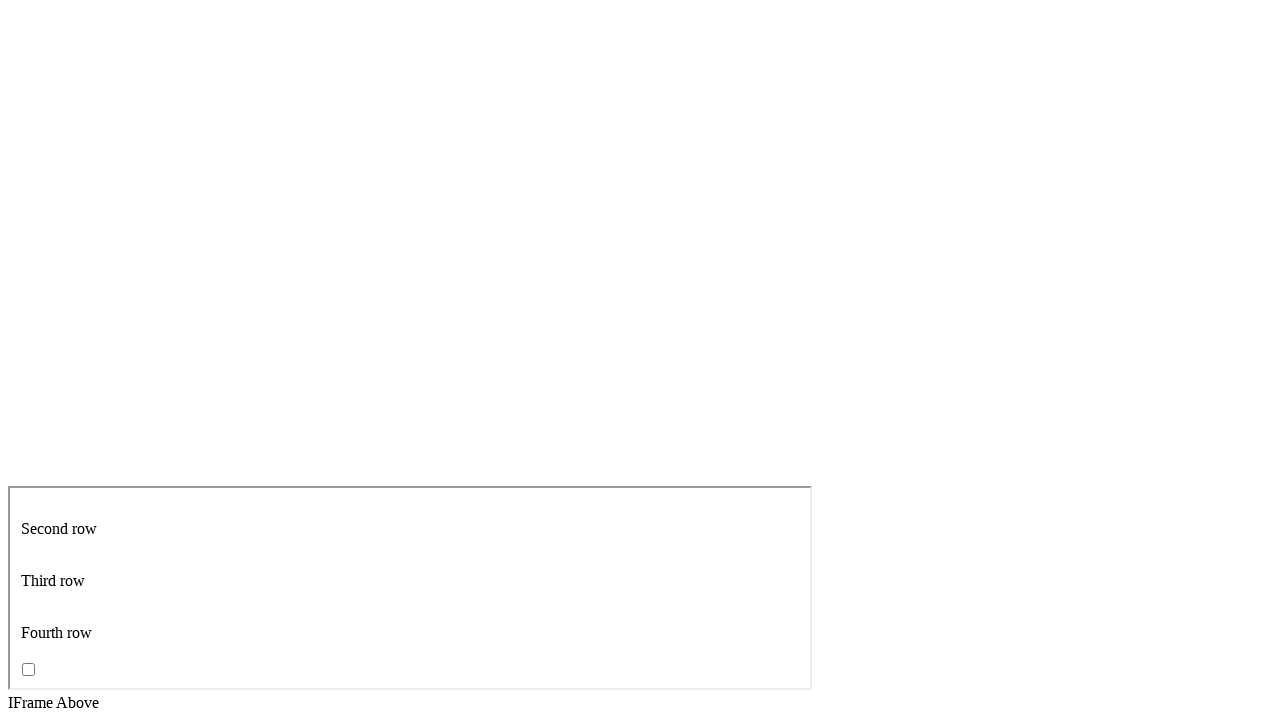